Tests a simple form by filling in first name, last name, city, and country fields, then clicking the submit button.

Starting URL: http://suninjuly.github.io/simple_form_find_task.html

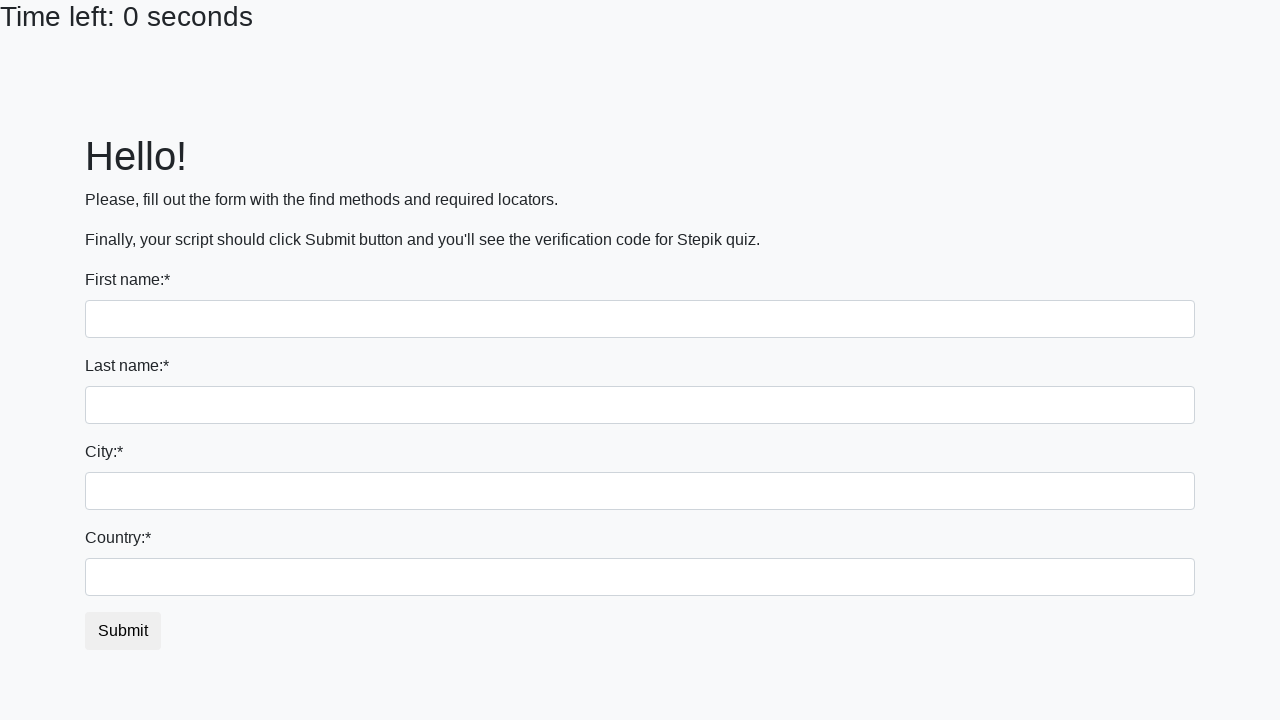

Filled first name field with 'Dmitriy' on div > input.form-control
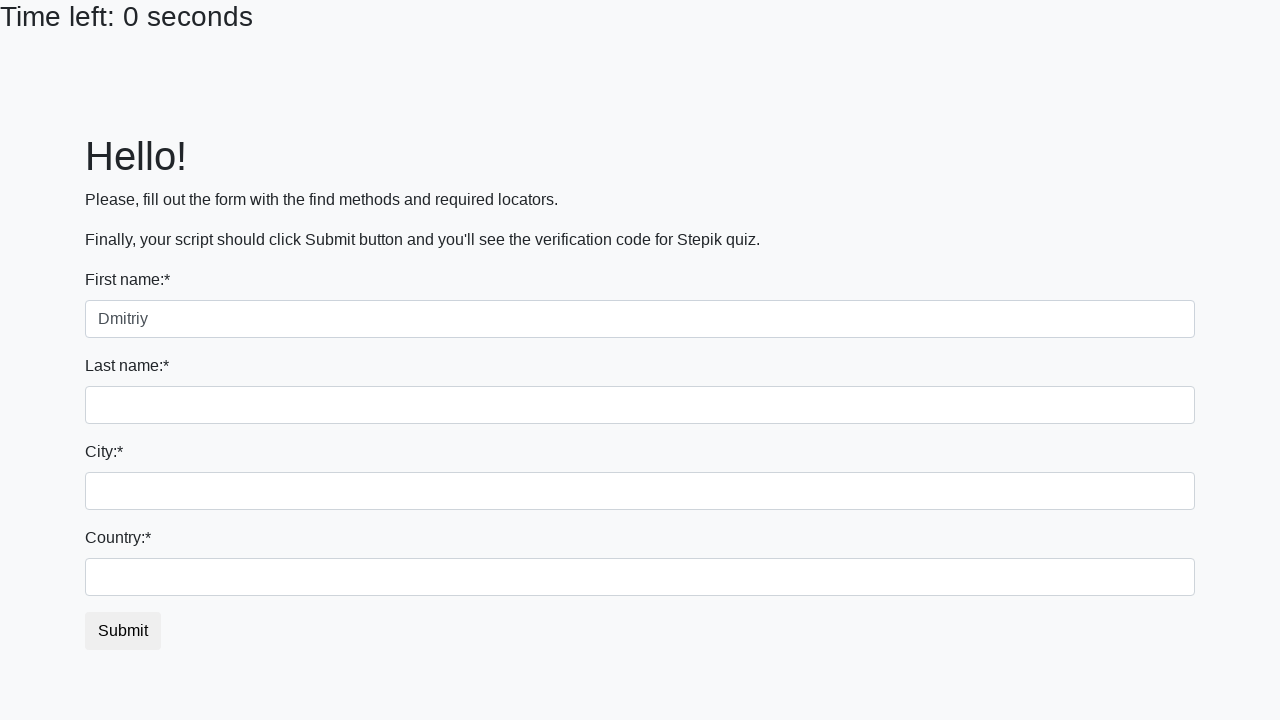

Filled last name field with 'Testerovich' on input[name='last_name']
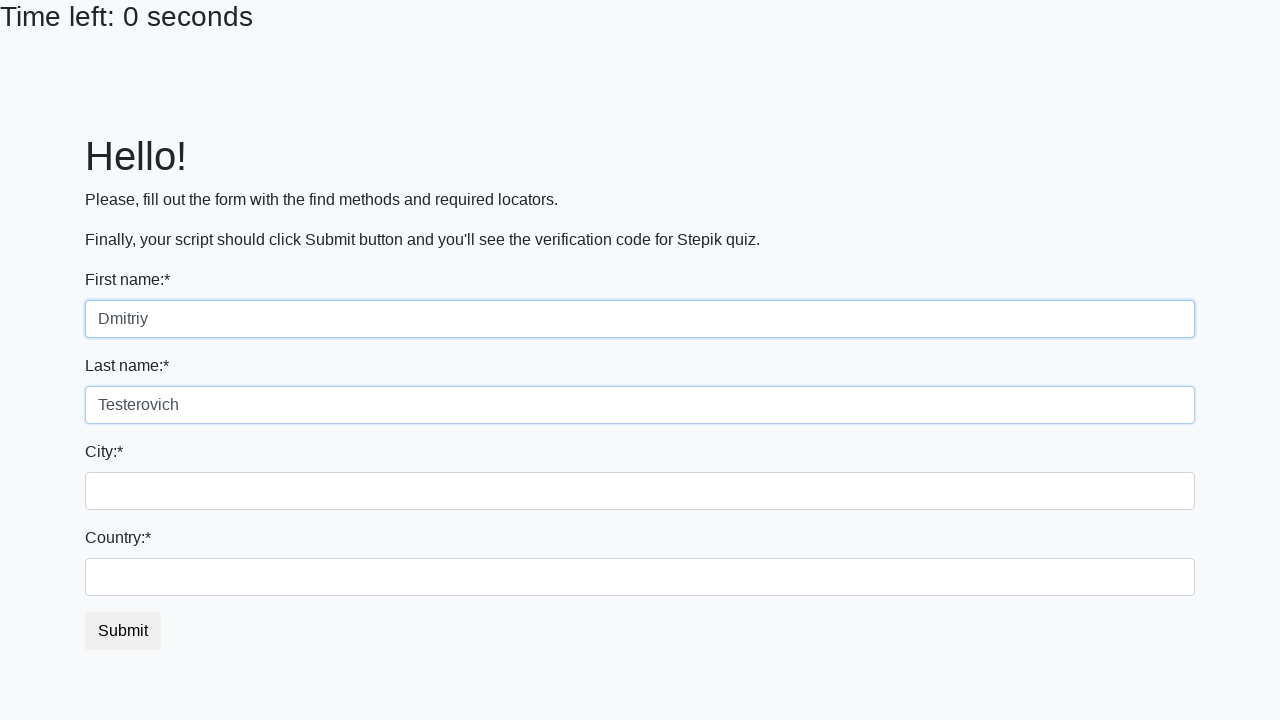

Filled city field with 'Moscow' on input.form-control.city
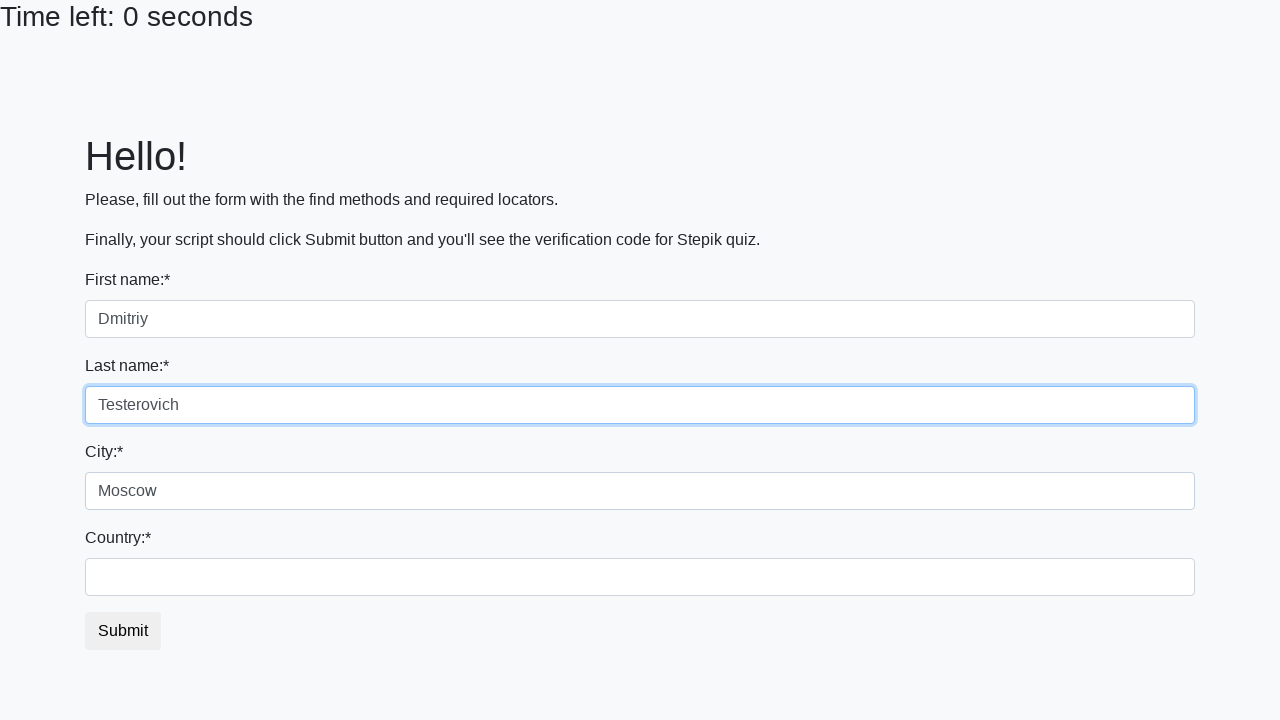

Filled country field with 'Russia' on #country
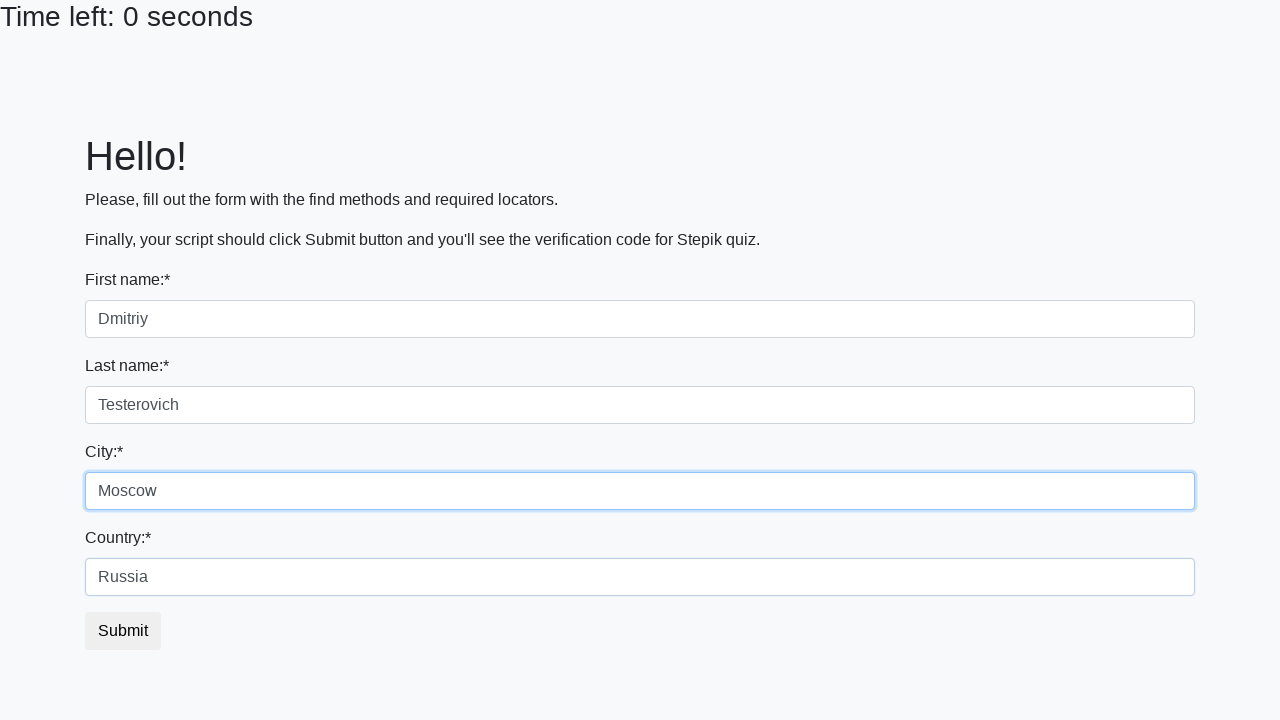

Clicked submit button to submit form at (123, 631) on .btn
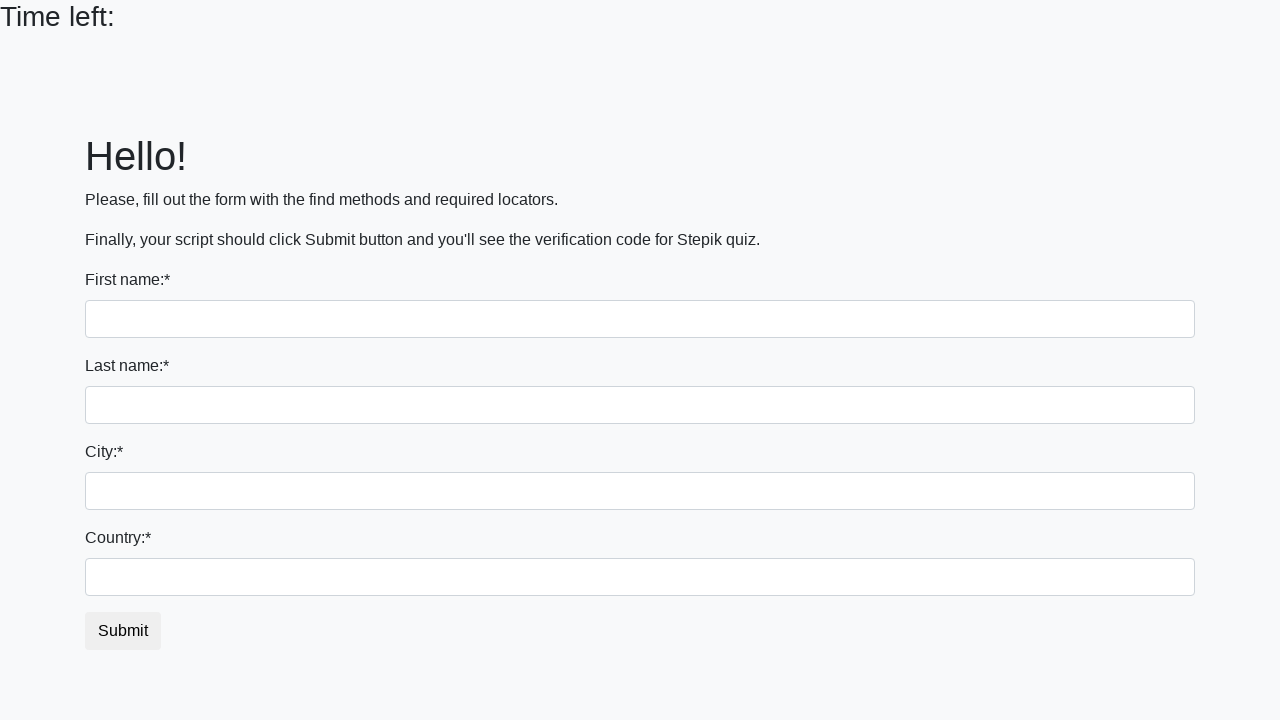

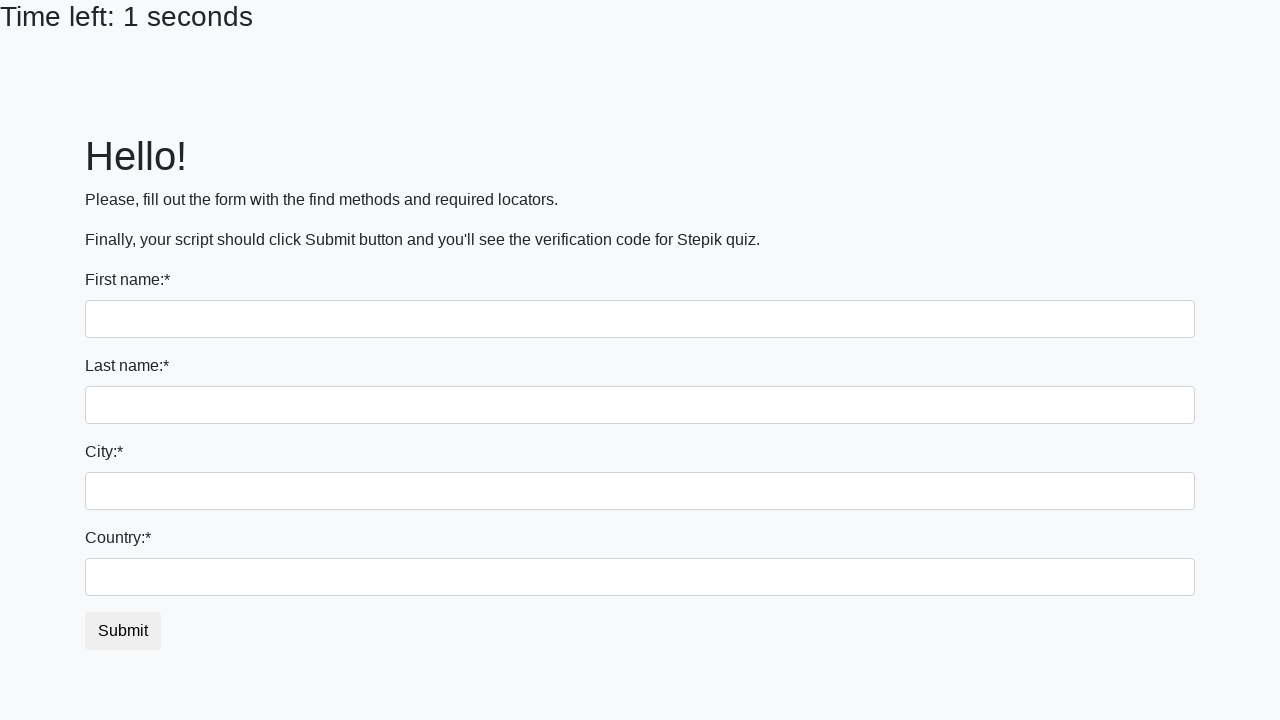